Tests drag and drop functionality by dragging an element to a drop zone within an iframe

Starting URL: http://jqueryui.com/droppable

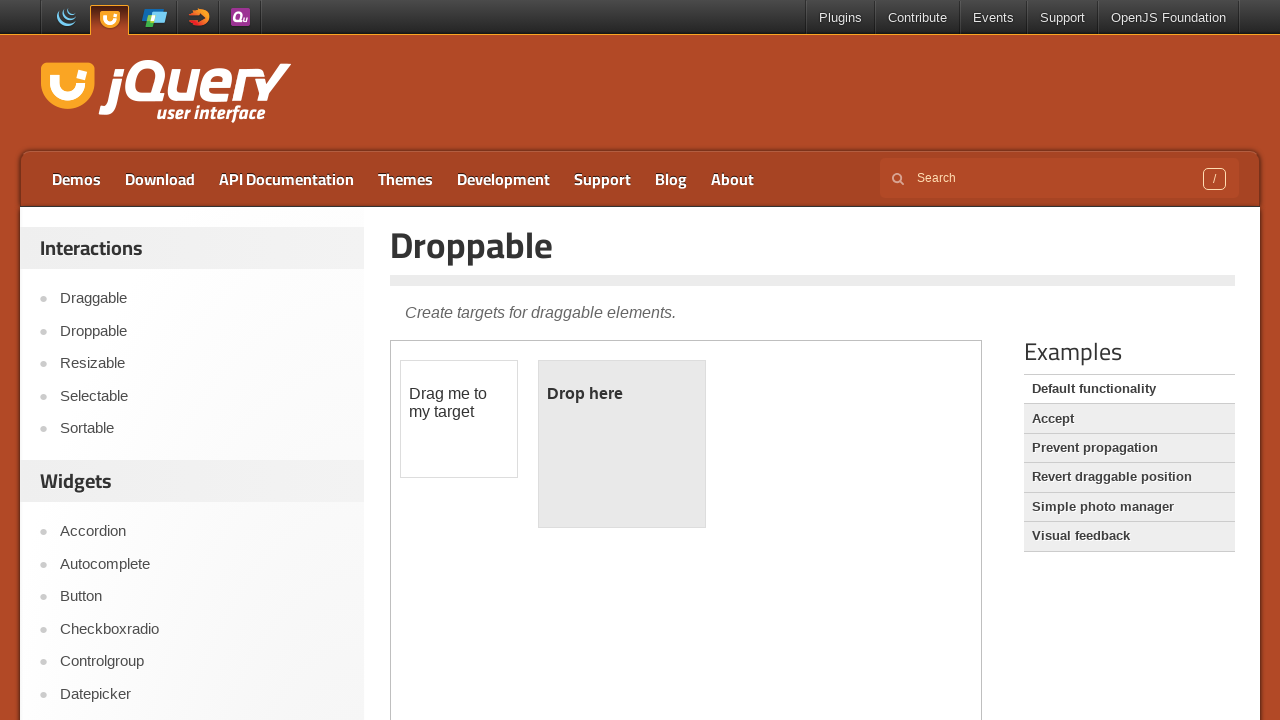

Located and switched to iframe
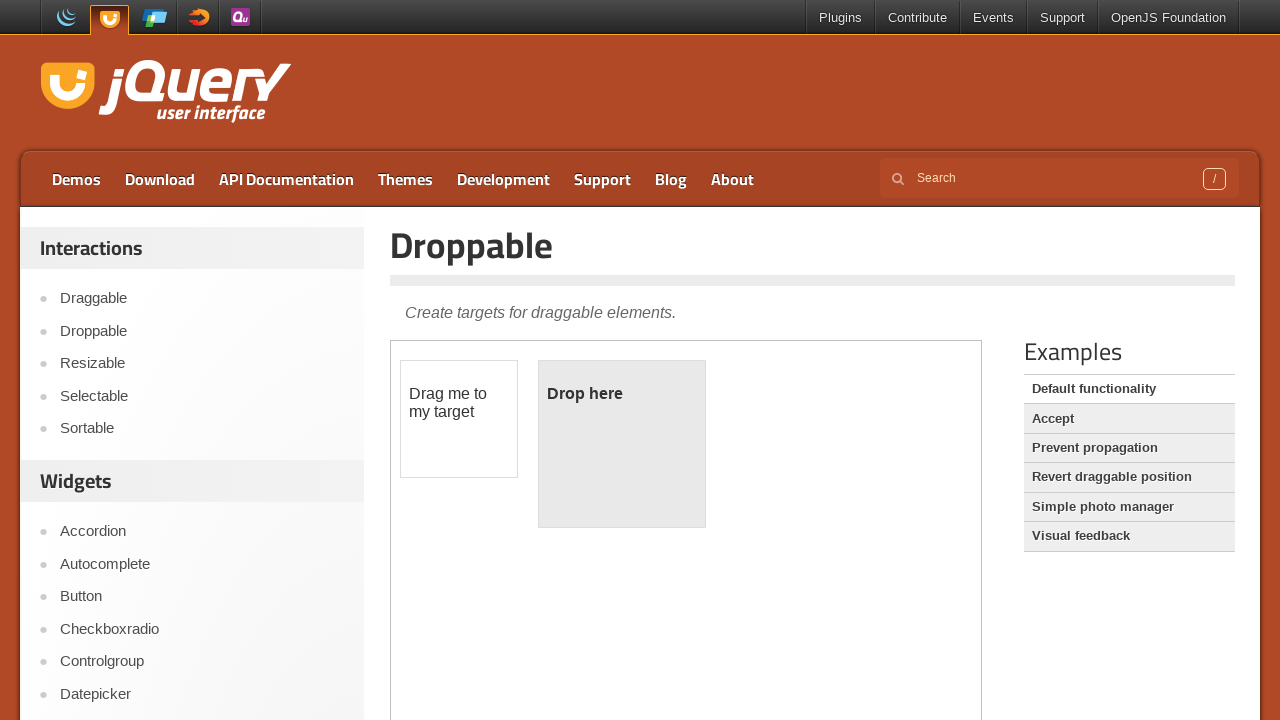

Located draggable element with id 'draggable'
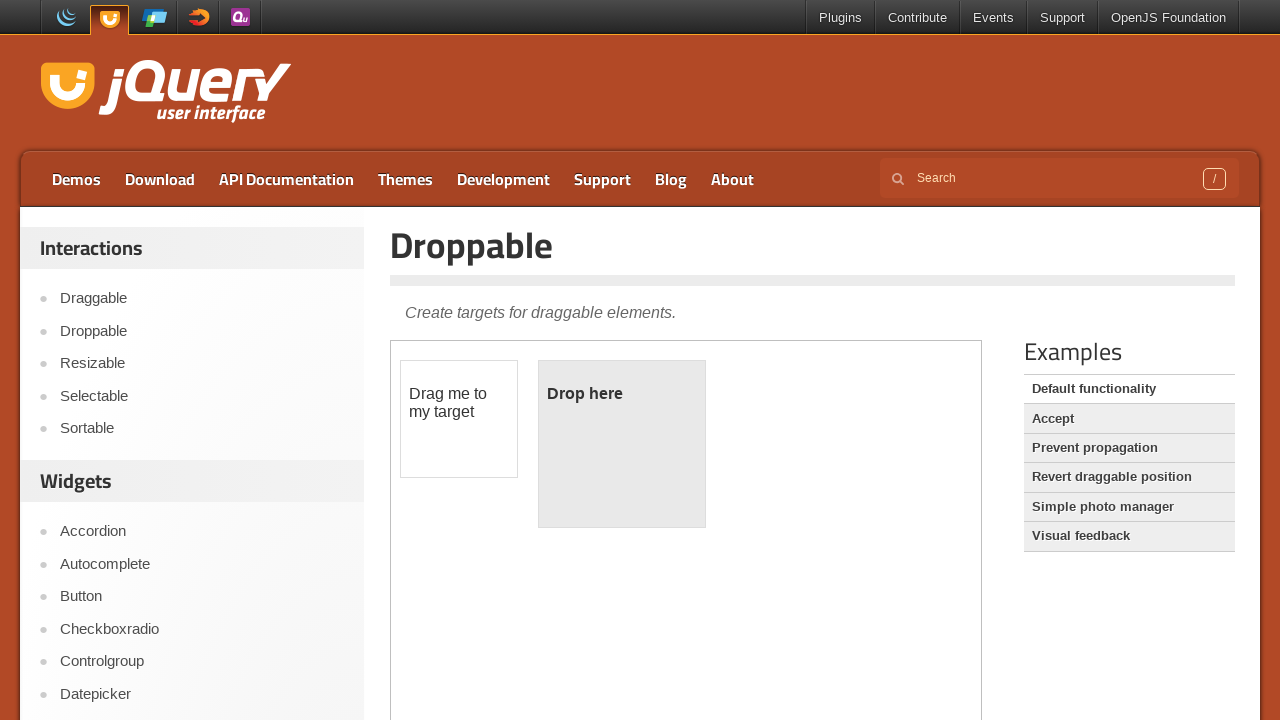

Located drop zone element with id 'droppable'
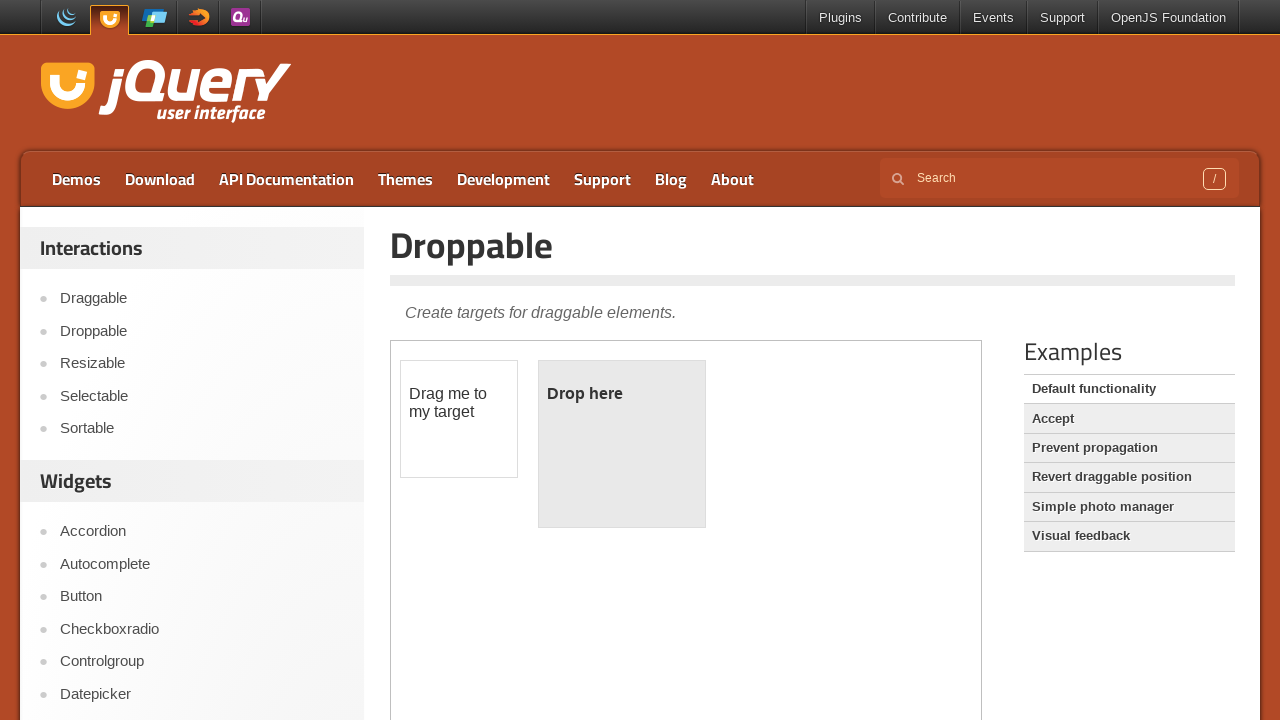

Dragged draggable element to drop zone at (622, 444)
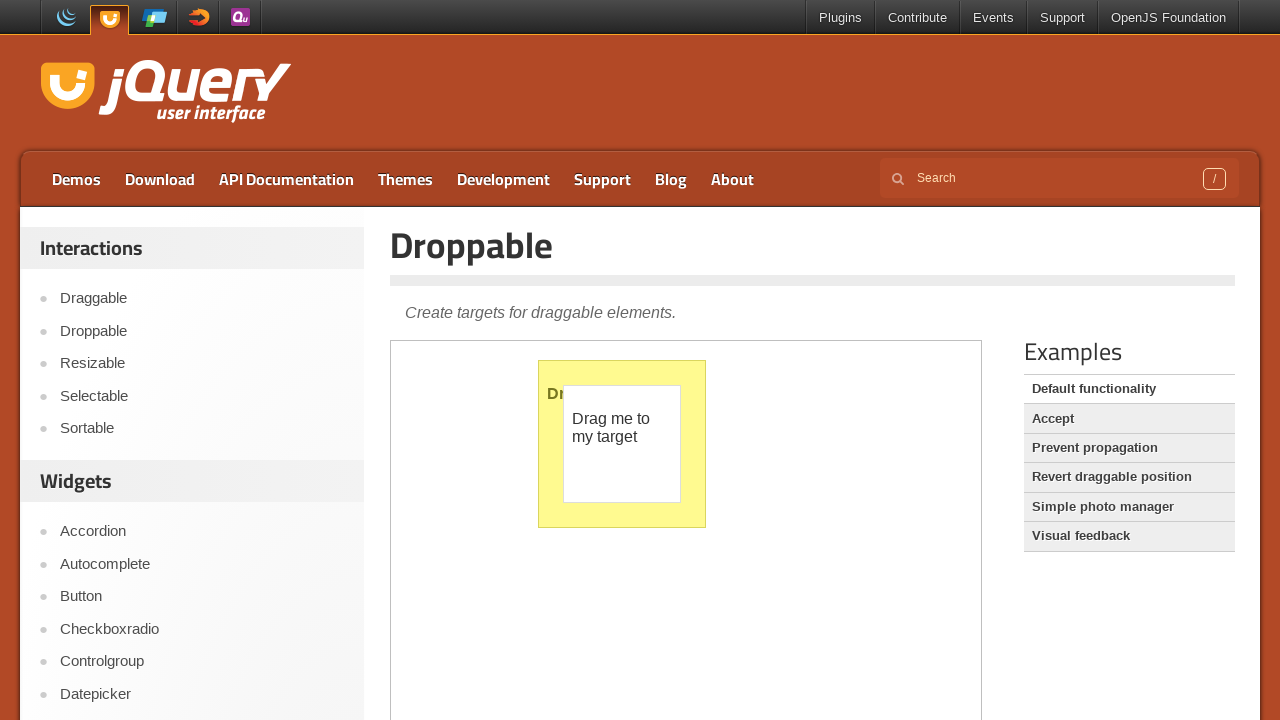

Verified successful drop - paragraph element appeared in drop zone
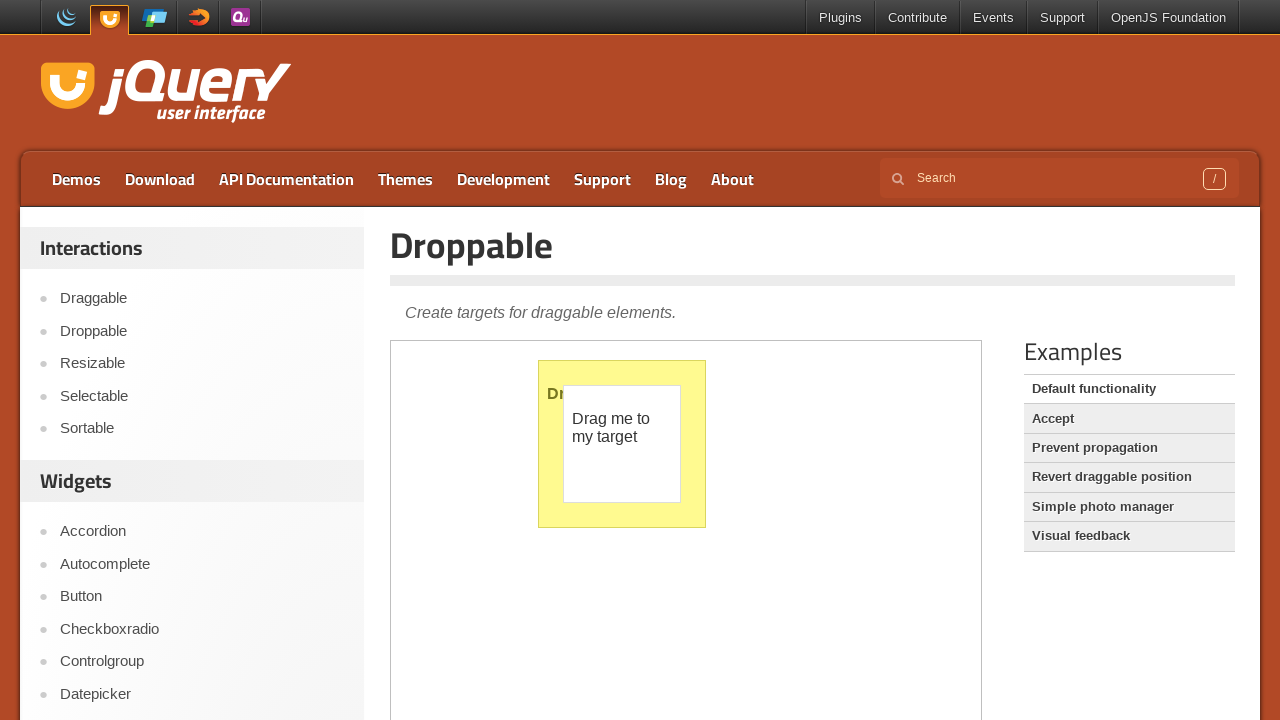

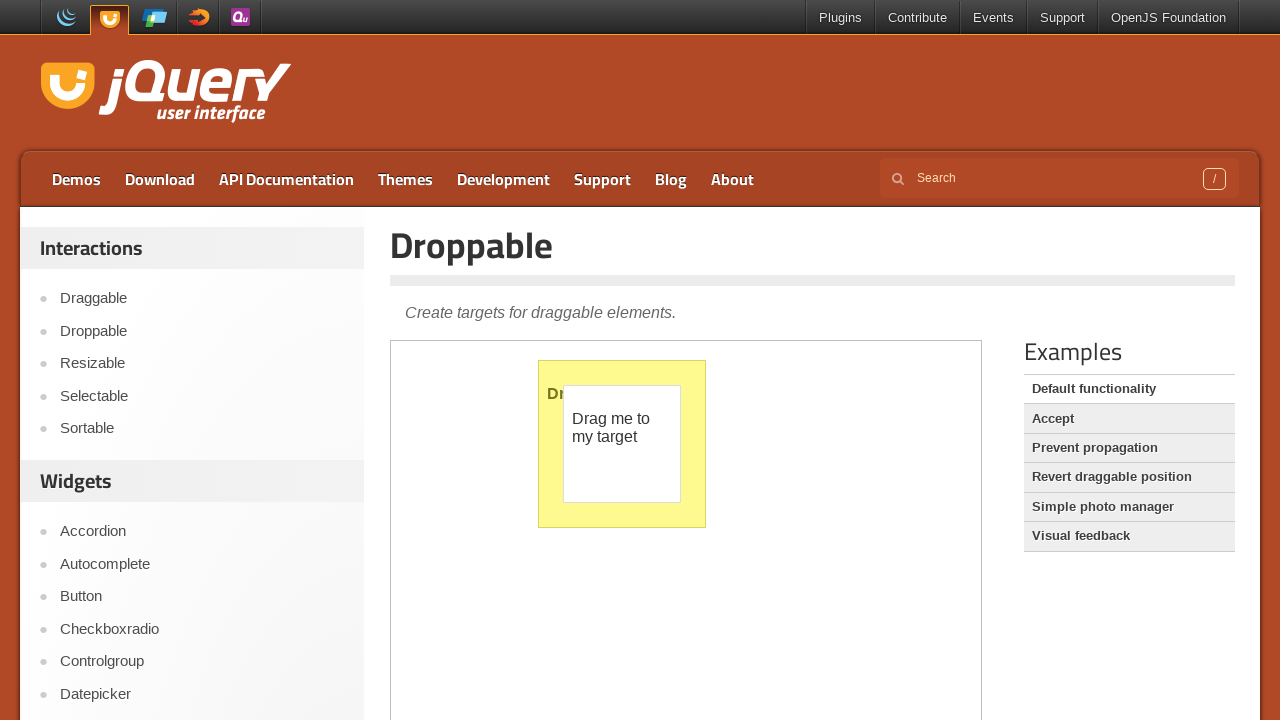